Tests handling of JavaScript alerts, confirms, and prompts by triggering each type, interacting with them (accepting, dismissing, and sending text), and verifying the browser can handle these native dialogs.

Starting URL: https://the-internet.herokuapp.com/javascript_alerts

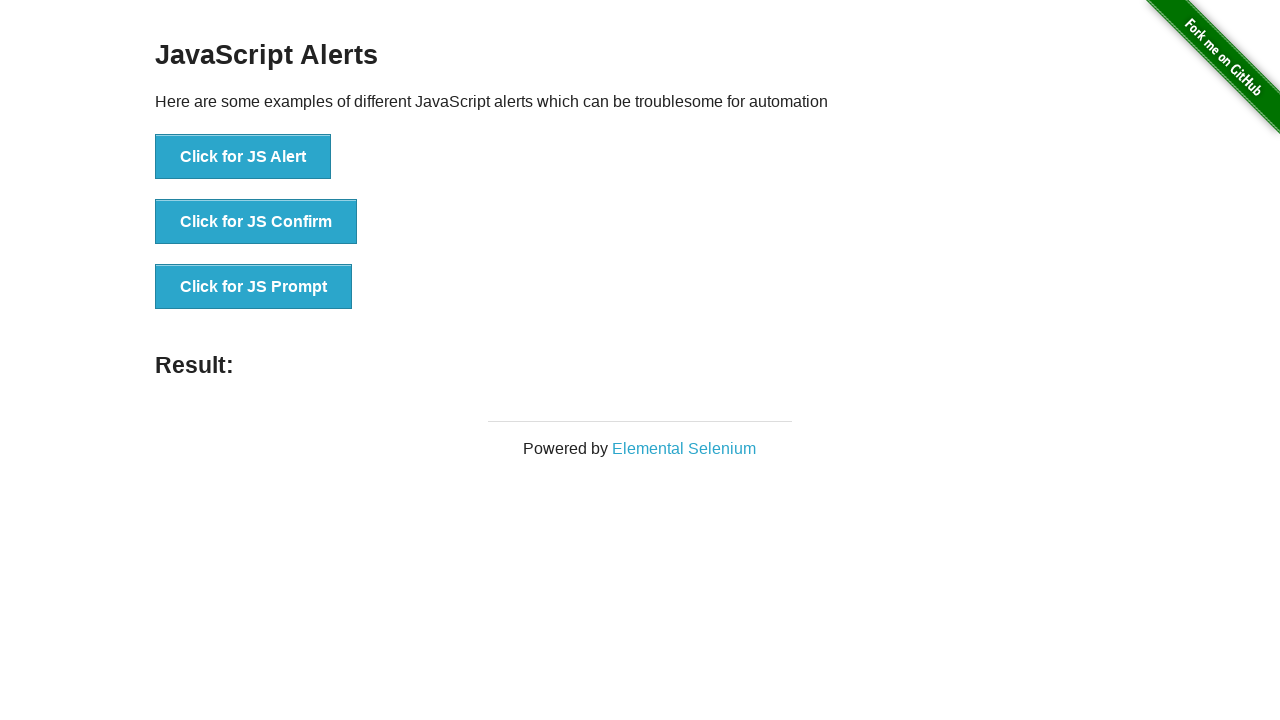

Set up dialog handler to accept the alert
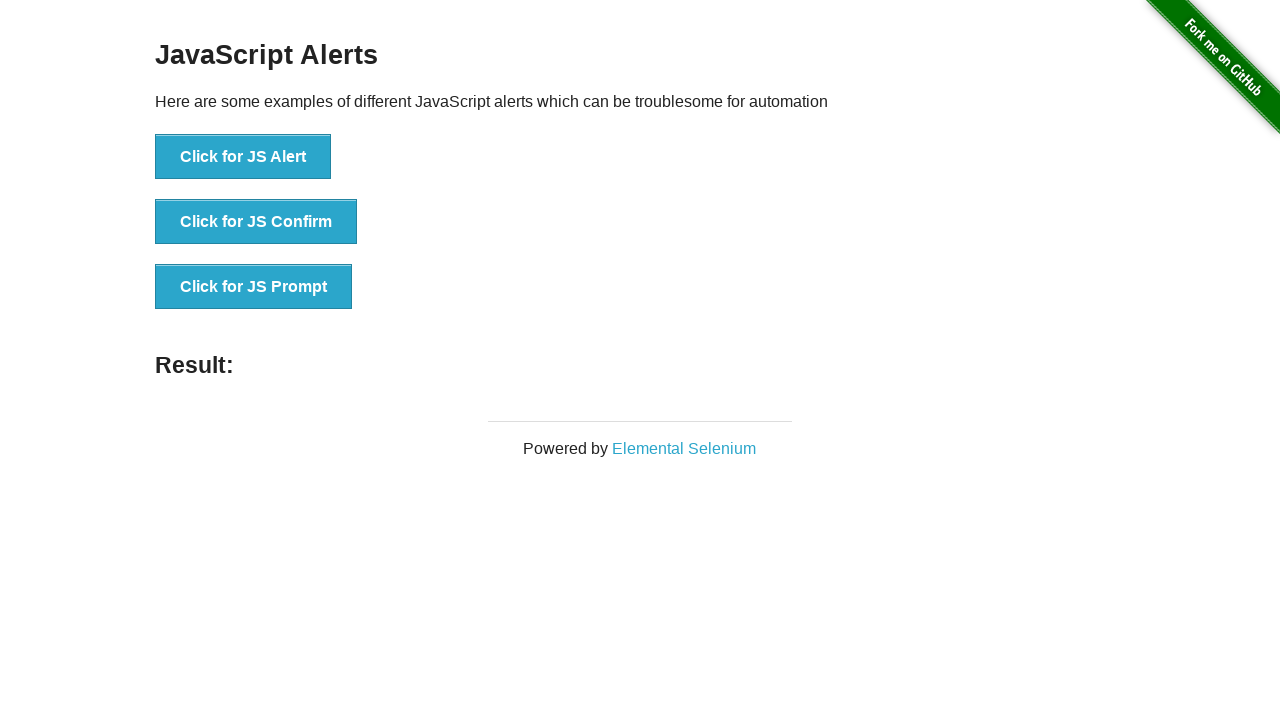

Clicked button to trigger JavaScript alert at (243, 157) on xpath=//button[normalize-space()='Click for JS Alert']
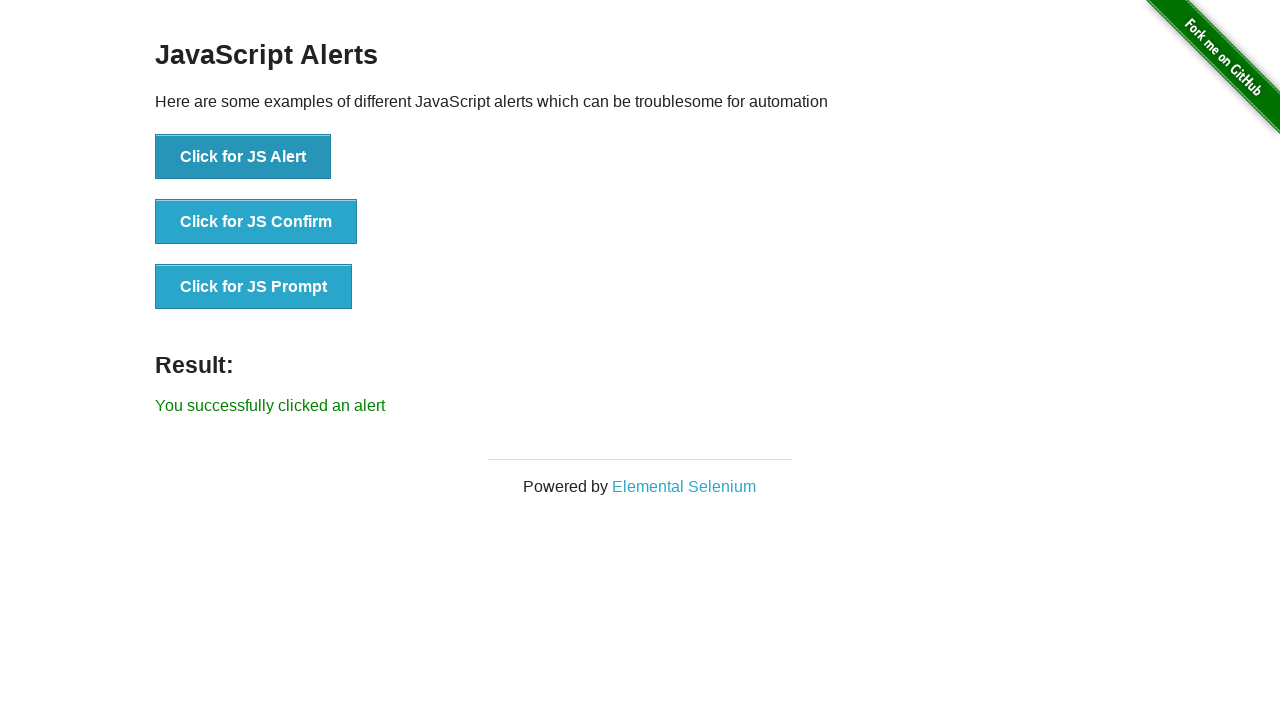

Alert was accepted and result text appeared
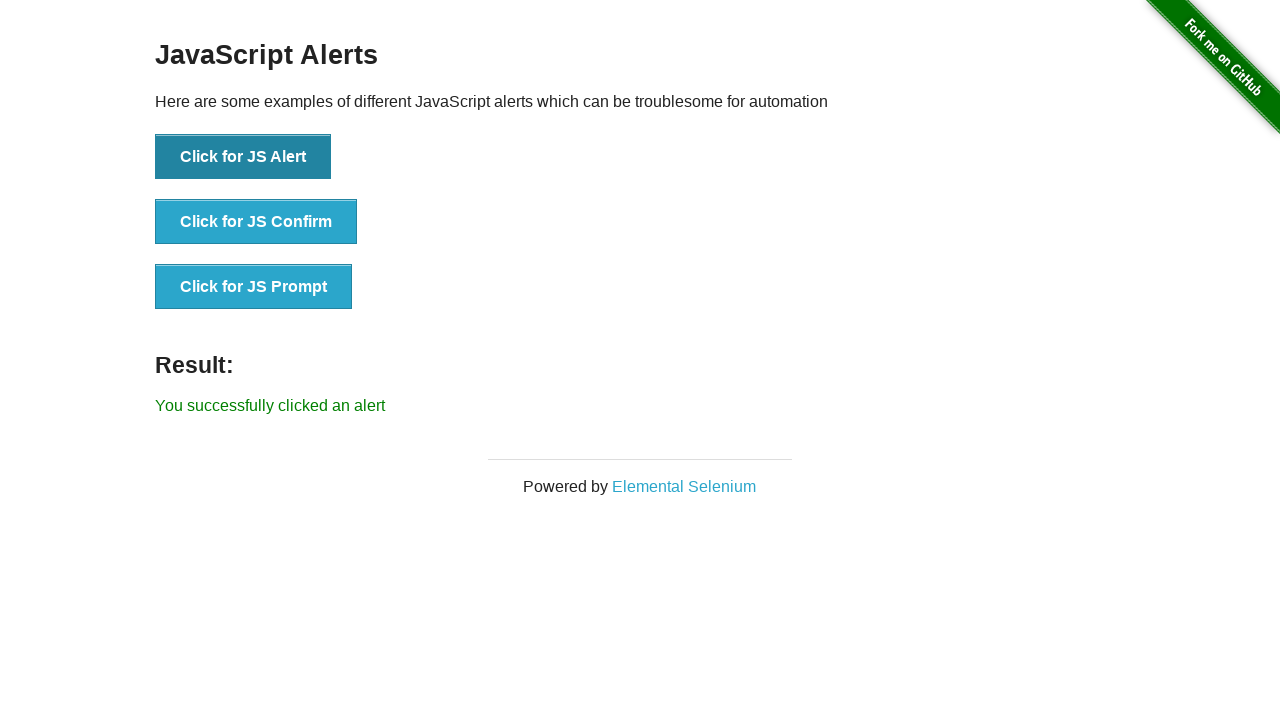

Set up dialog handler to dismiss the confirm dialog
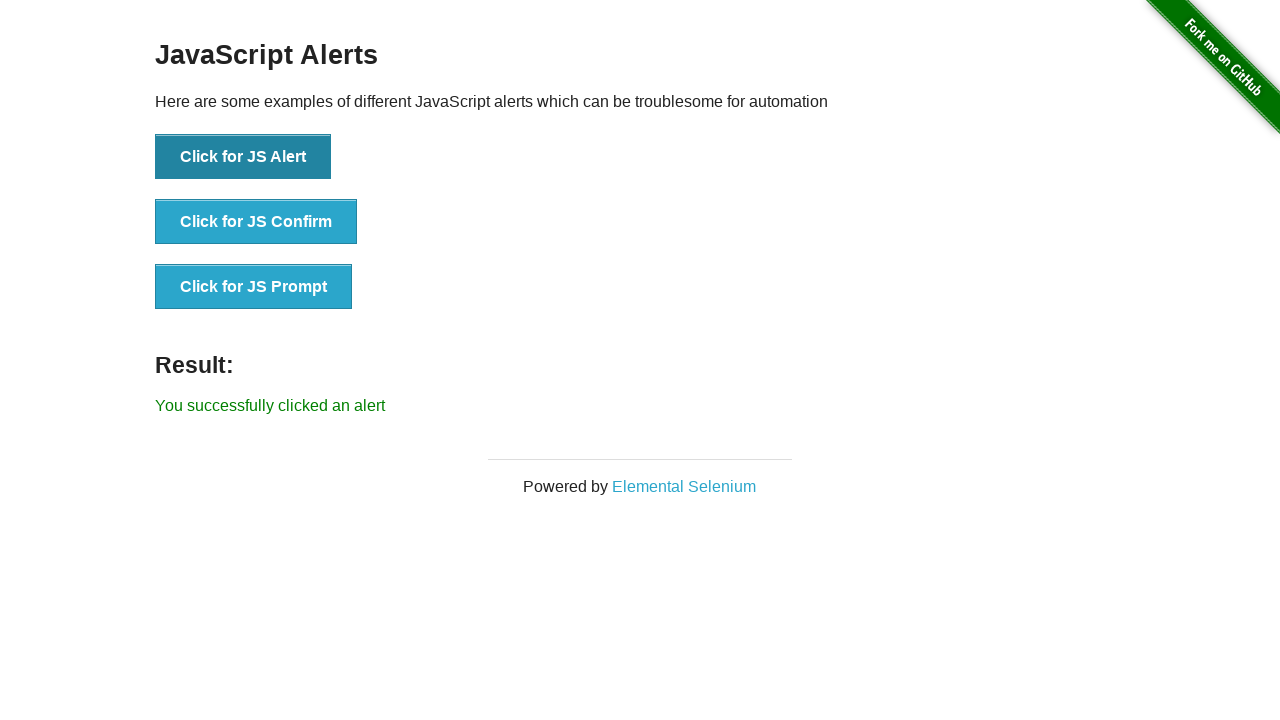

Clicked button to trigger JavaScript confirm dialog at (256, 222) on xpath=//button[normalize-space()='Click for JS Confirm']
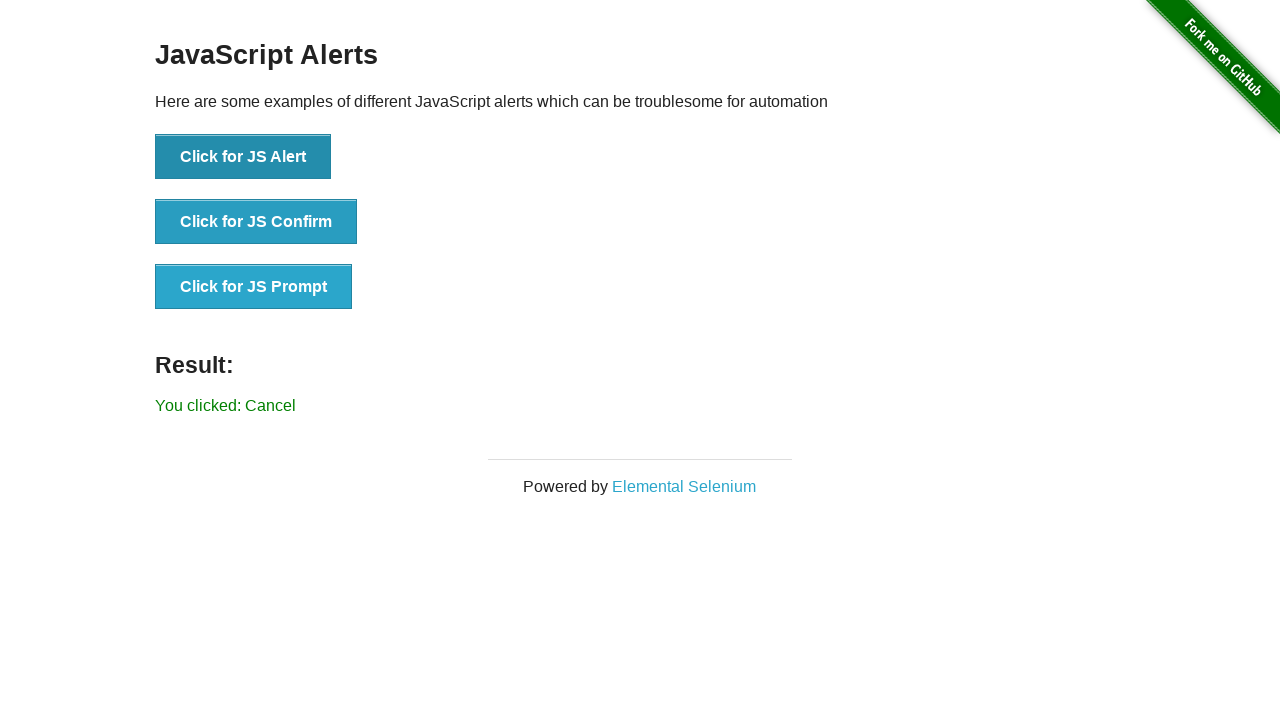

Confirm dialog was dismissed and 'Cancel' result displayed
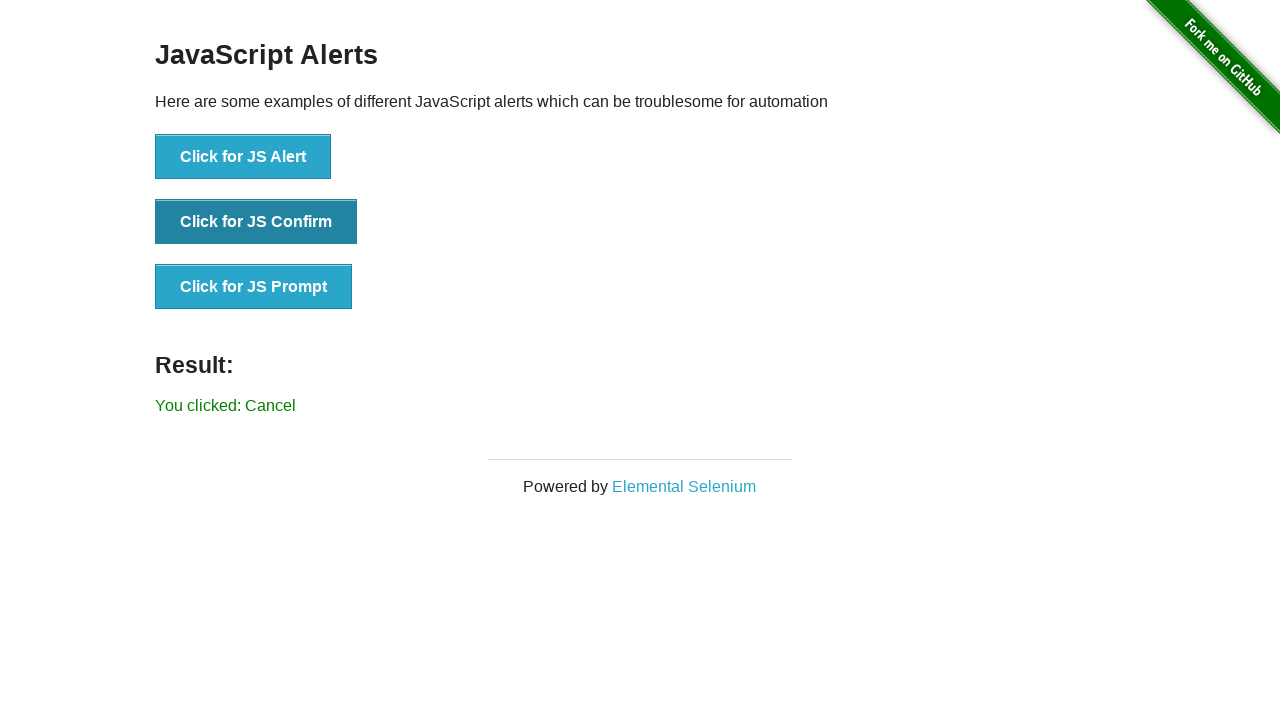

Set up dialog handler to accept prompt with text 'Marcelo'
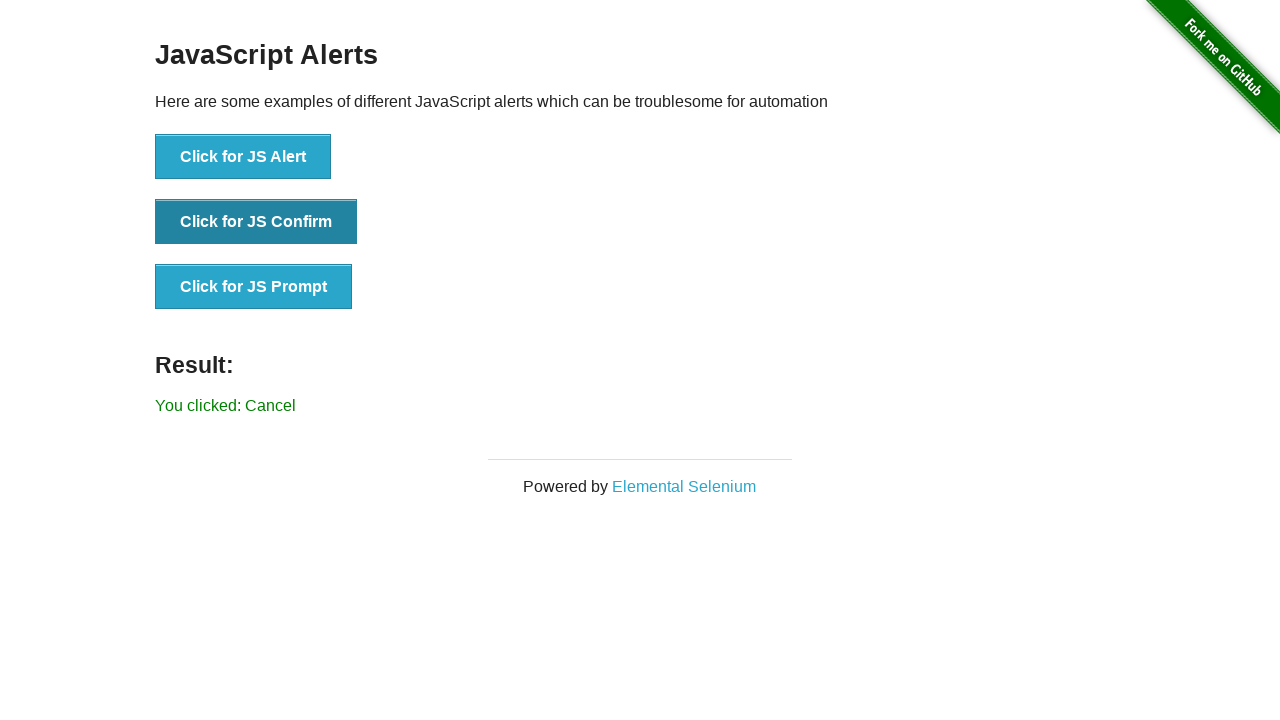

Clicked button to trigger JavaScript prompt dialog at (254, 287) on xpath=//button[normalize-space()='Click for JS Prompt']
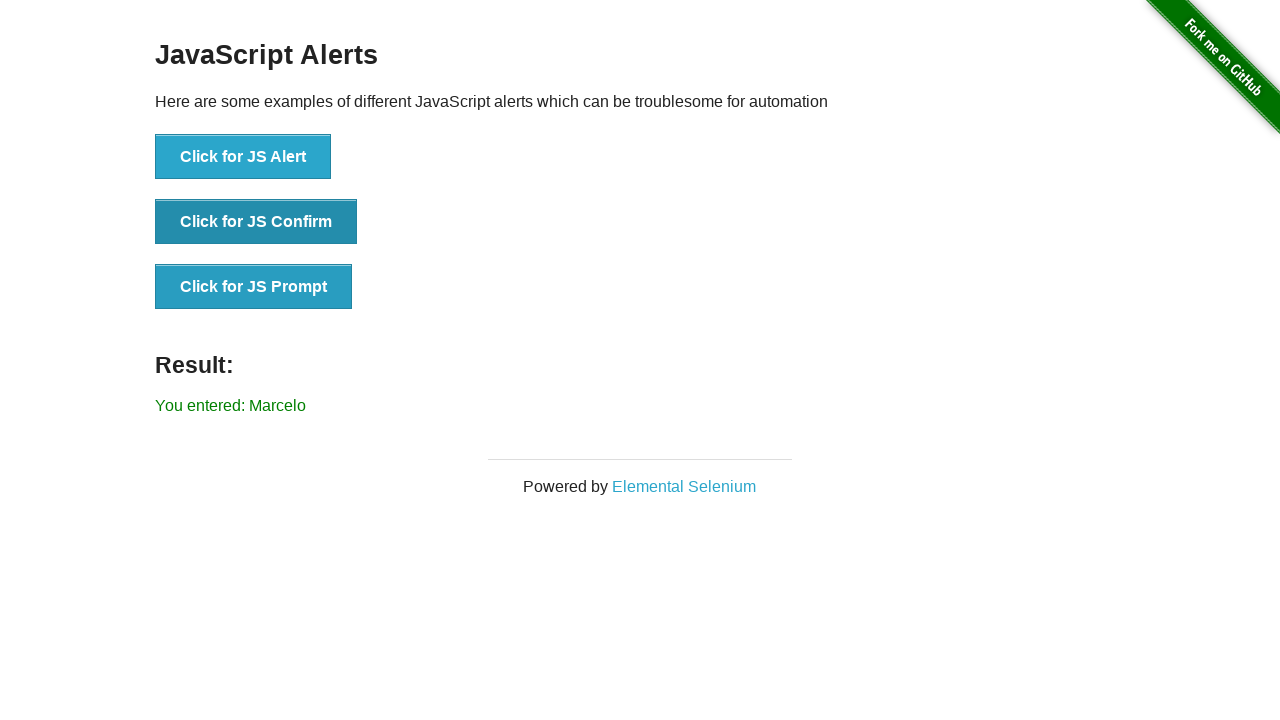

Prompt dialog was accepted with 'Marcelo' and result displayed
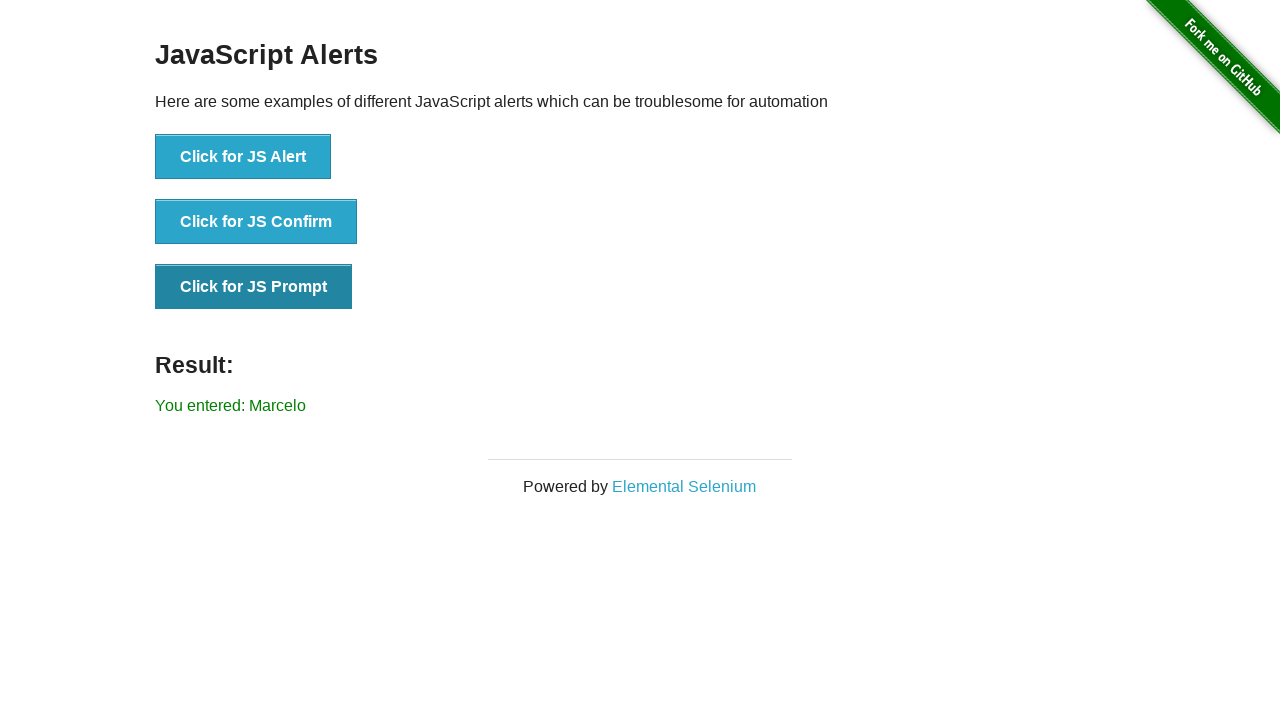

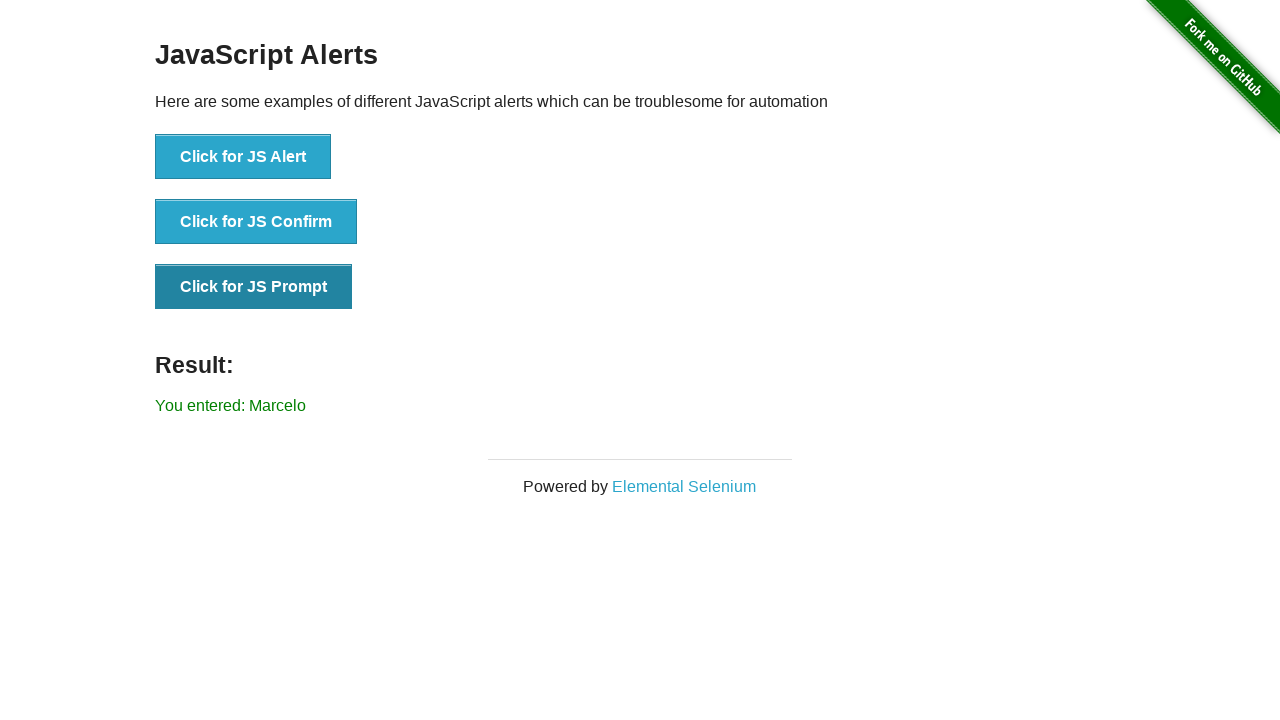